Tests a web form by entering text into a text box and clicking the submit button

Starting URL: https://www.selenium.dev/selenium/web/web-form.html

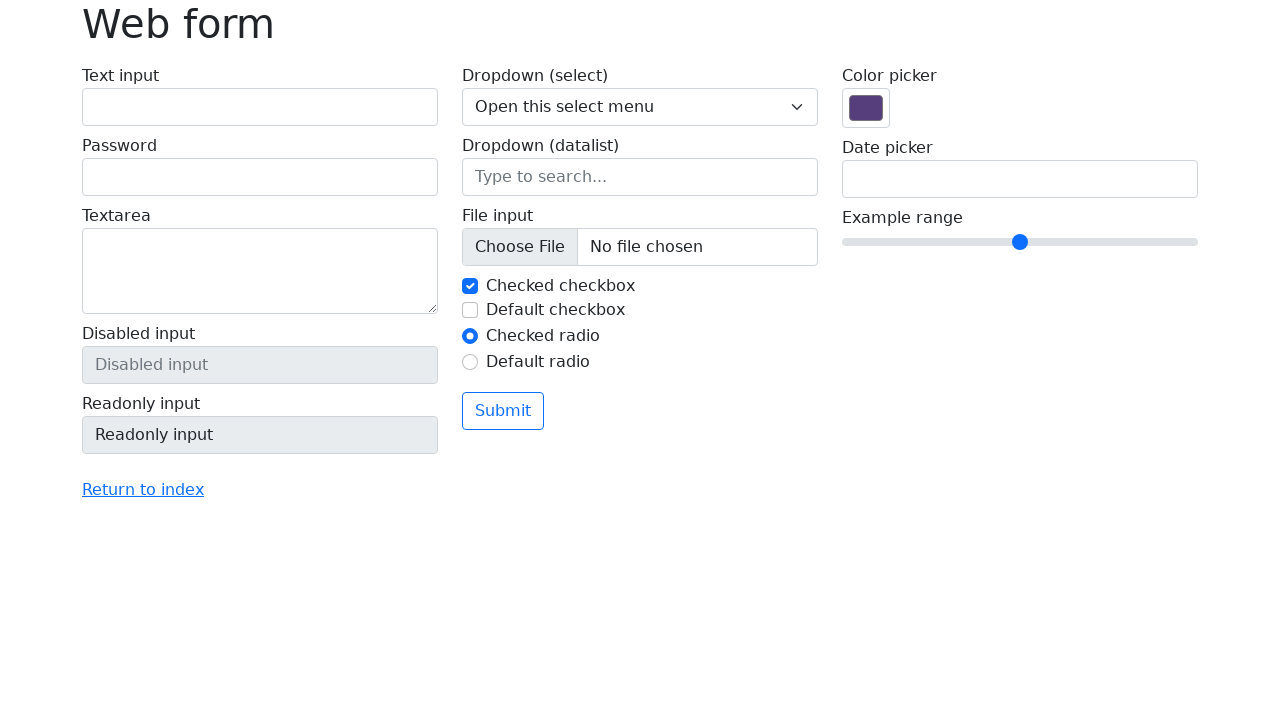

Filled text box with 'Selector44' on #my-text-id
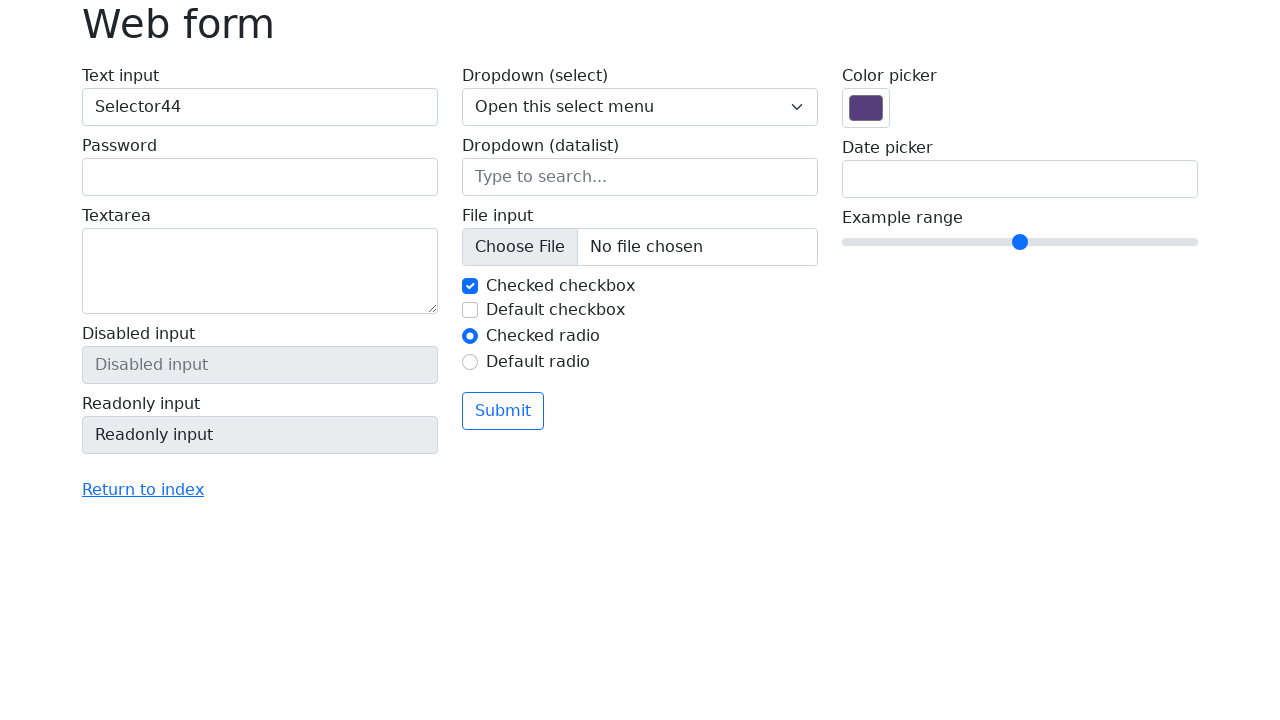

Clicked submit button at (503, 411) on button[type='submit']
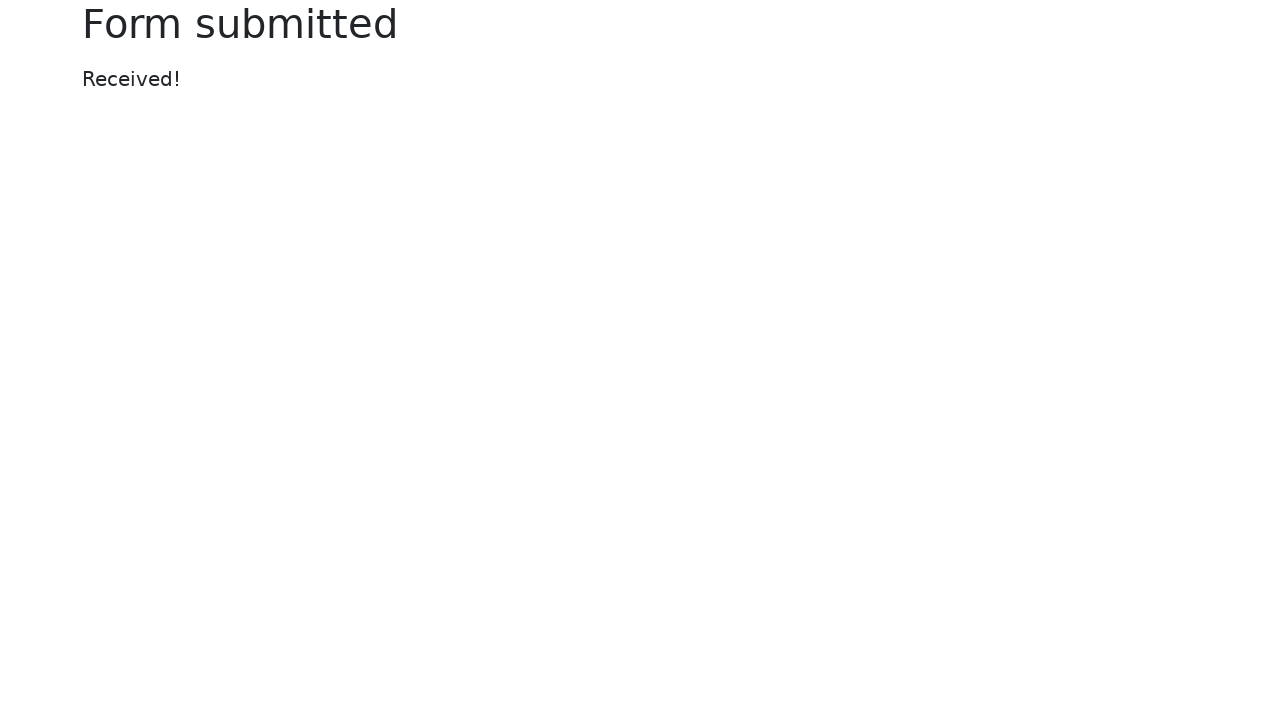

Waited for form submission to complete (networkidle)
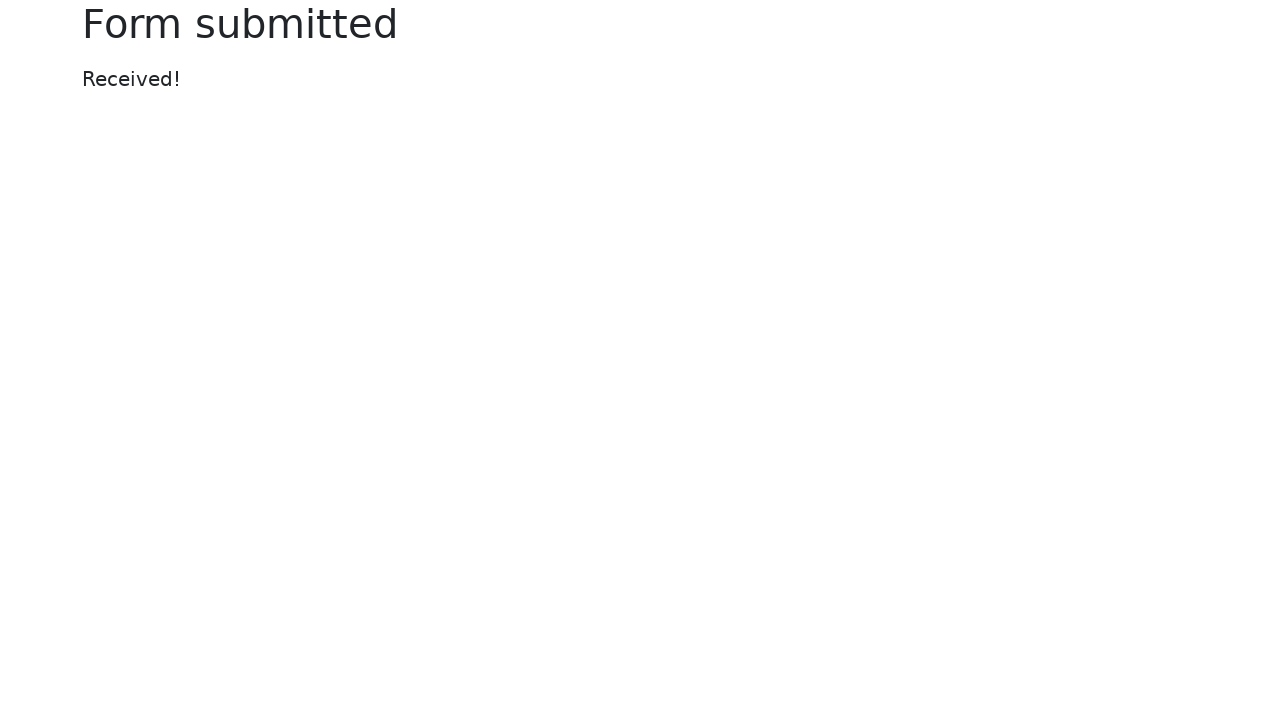

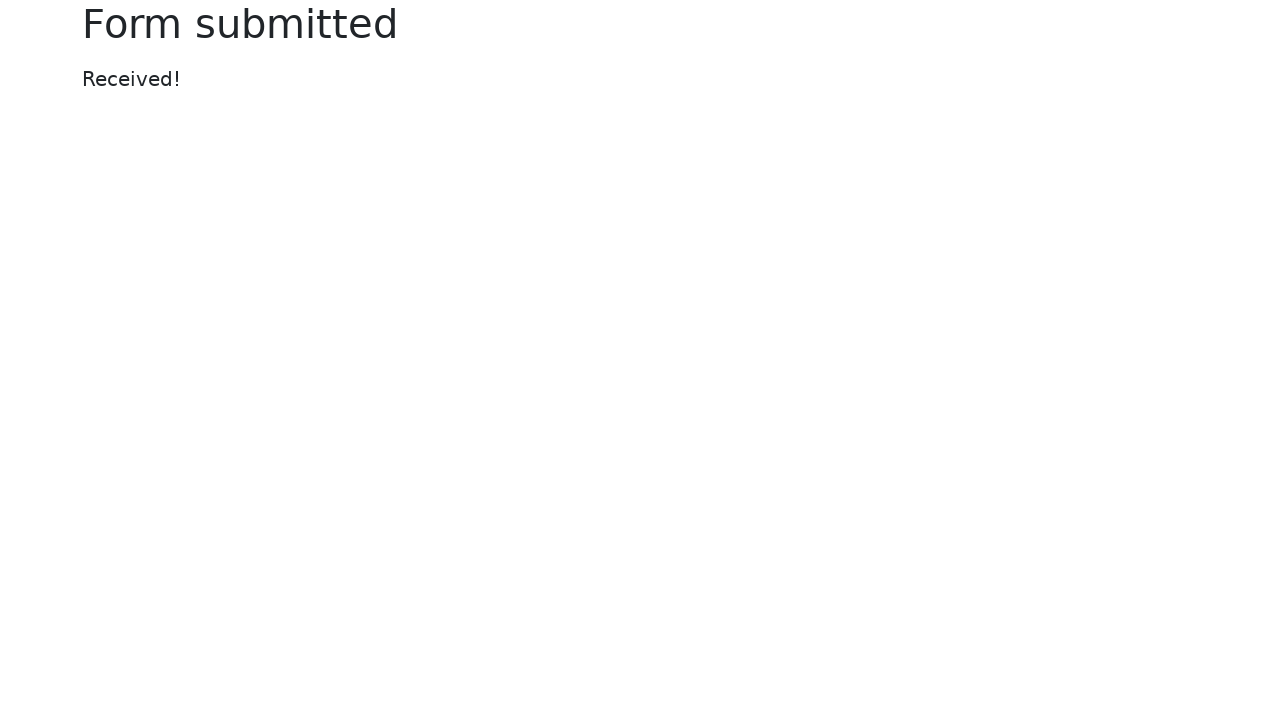